Tests pointer/pen input by moving to a pointer area element, clicking down, moving slightly, and releasing - then verifies the pointer events were captured correctly.

Starting URL: https://selenium.dev/selenium/web/pointerActionsPage.html

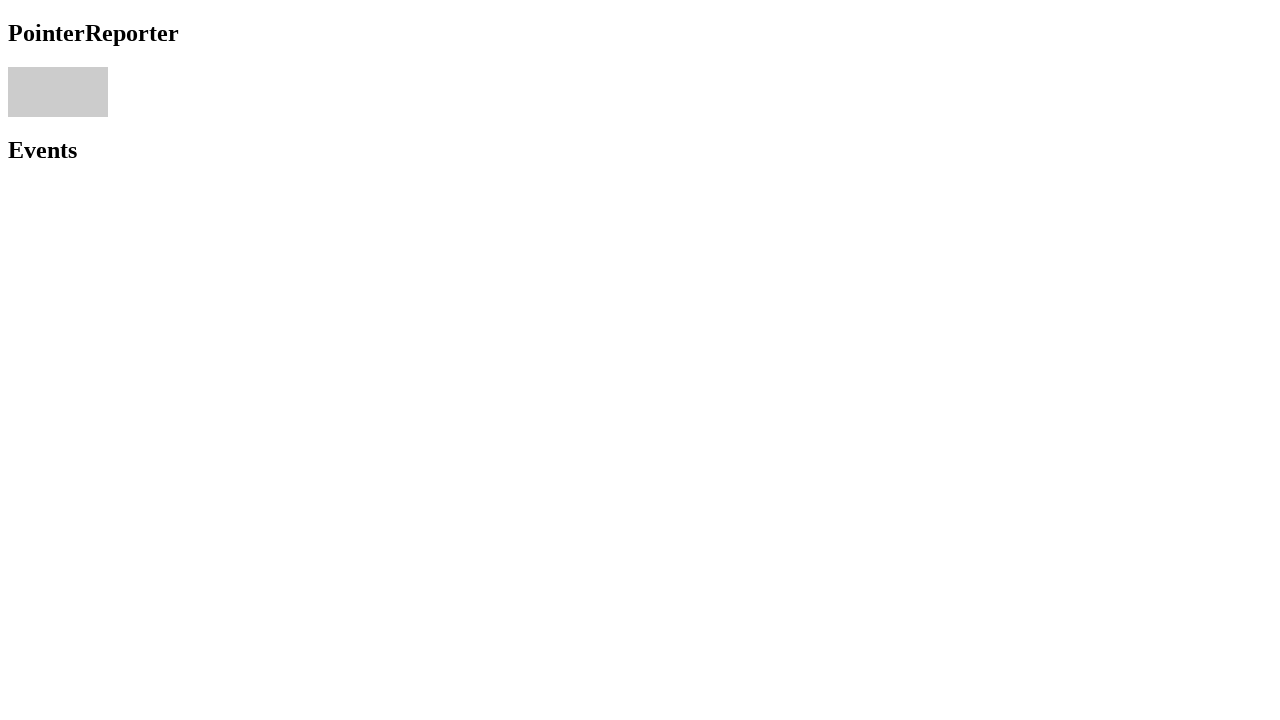

Located the pointer area element
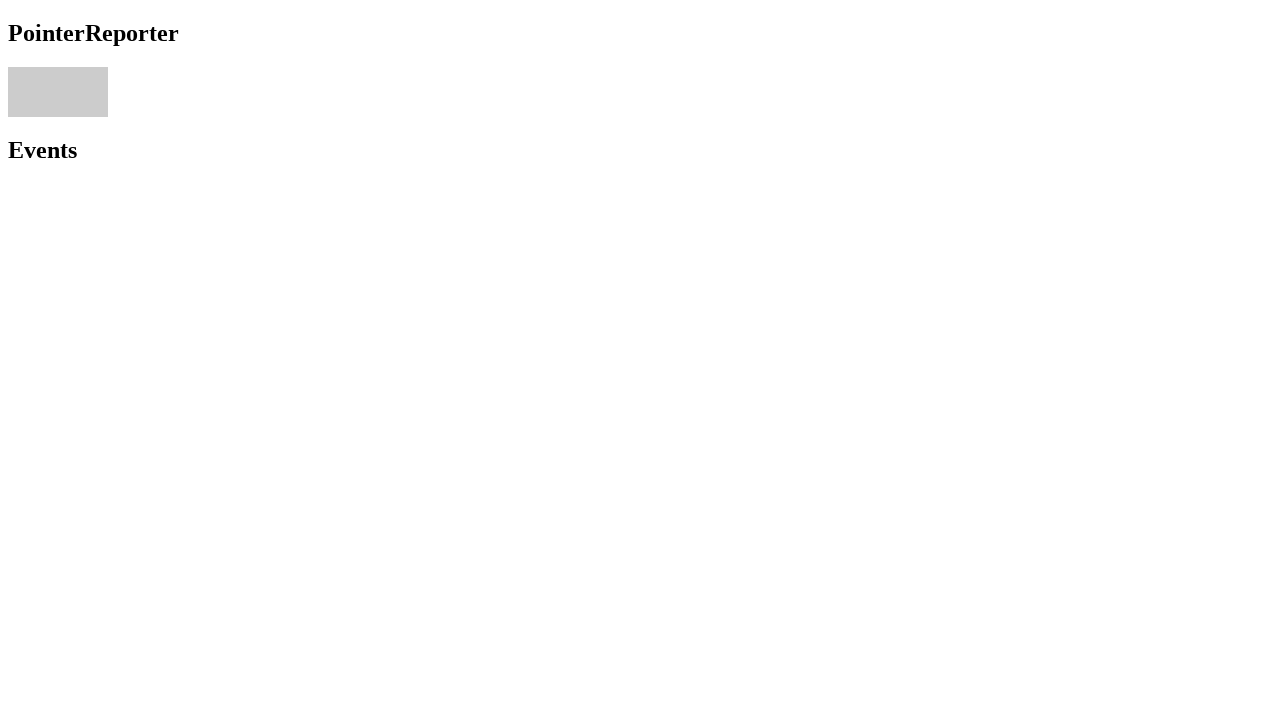

Pointer area element is visible
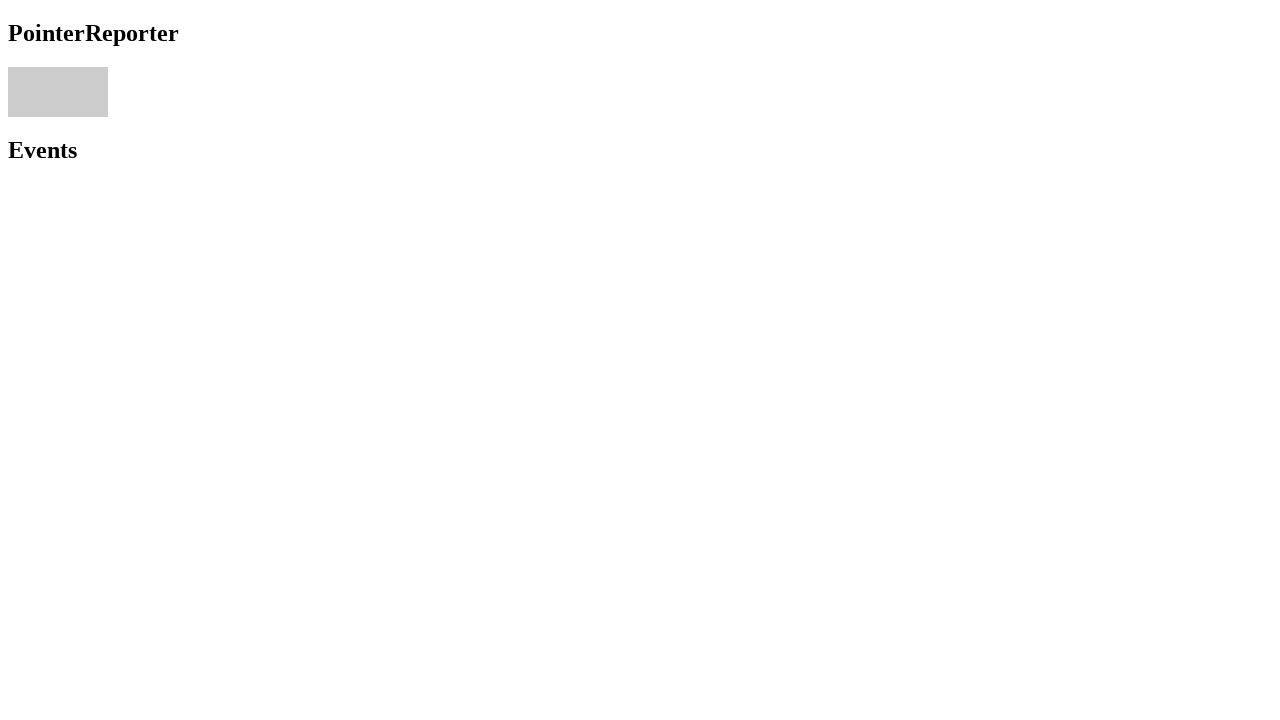

Retrieved bounding box of pointer area
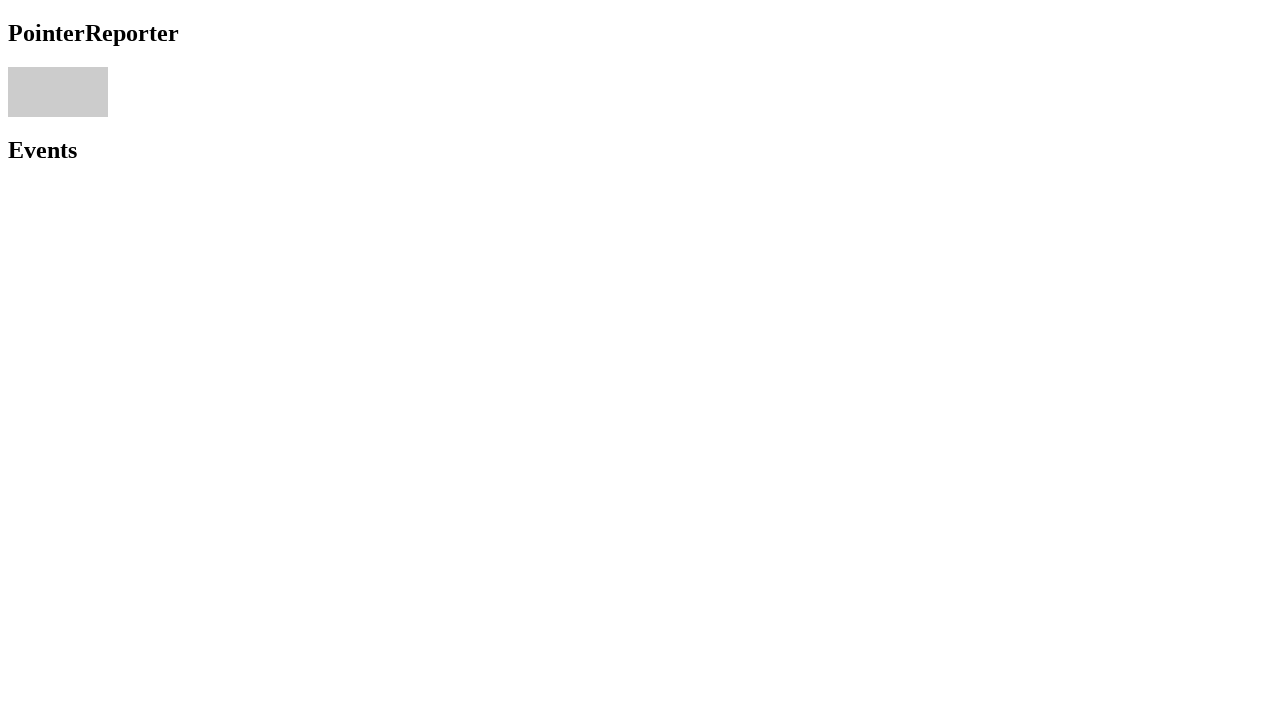

Moved mouse to center of pointer area at (58, 92)
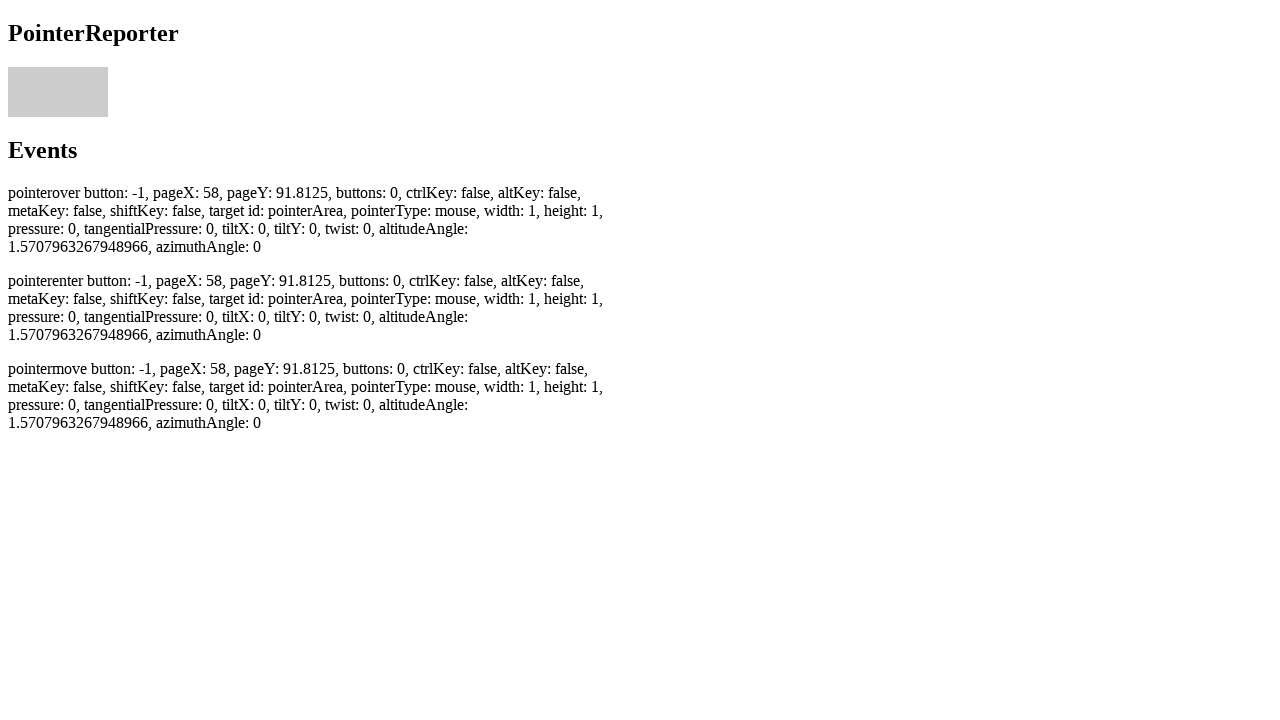

Pressed mouse button down at (58, 92)
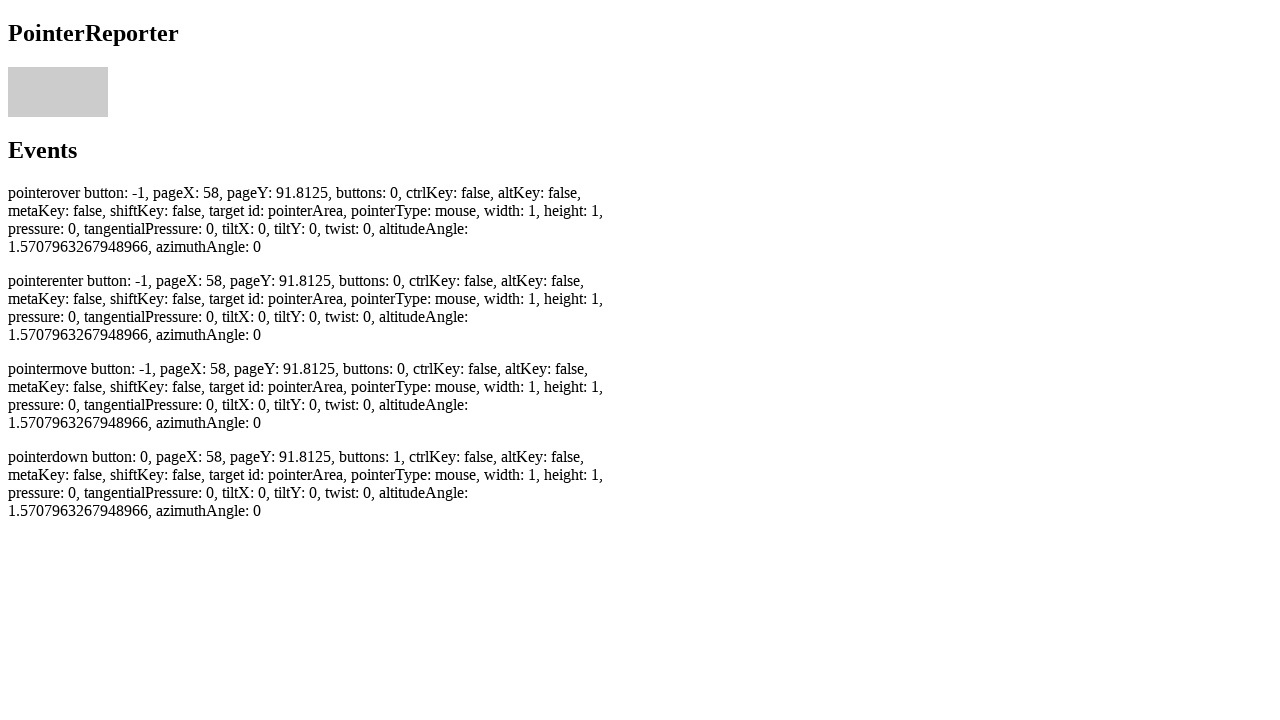

Moved mouse slightly by 2,2 pixels while button held down at (60, 94)
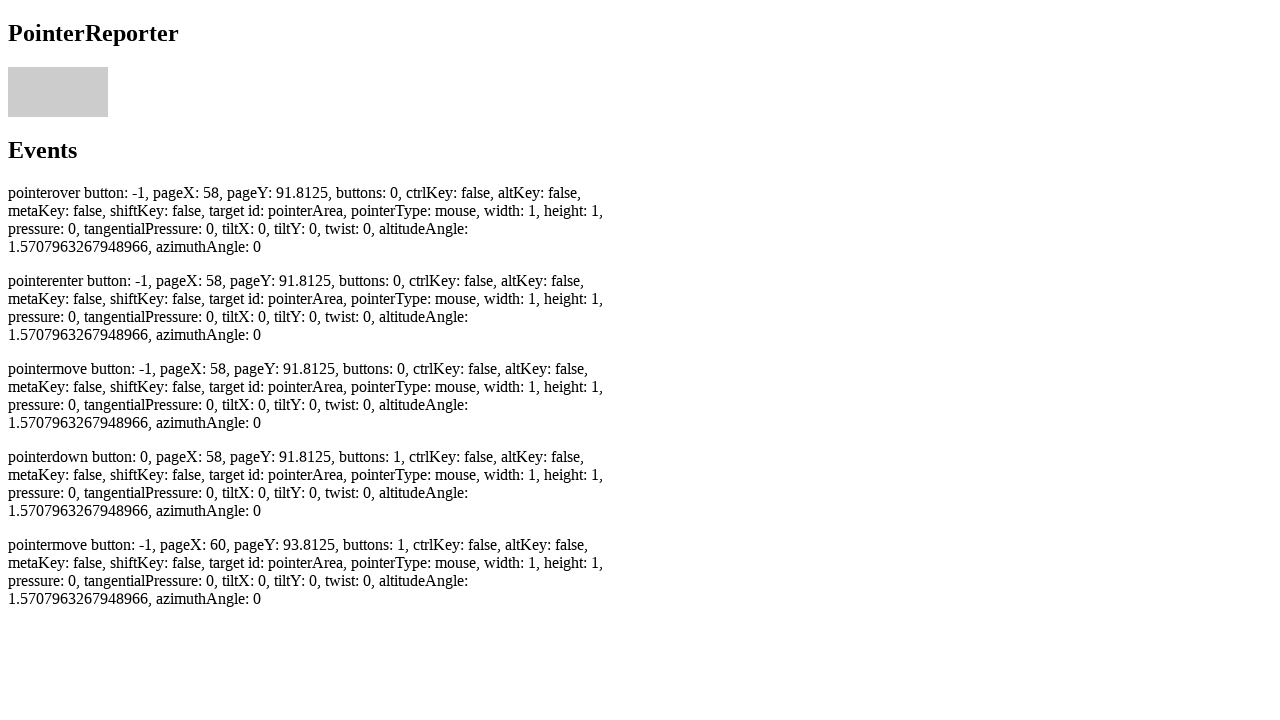

Released mouse button at (60, 94)
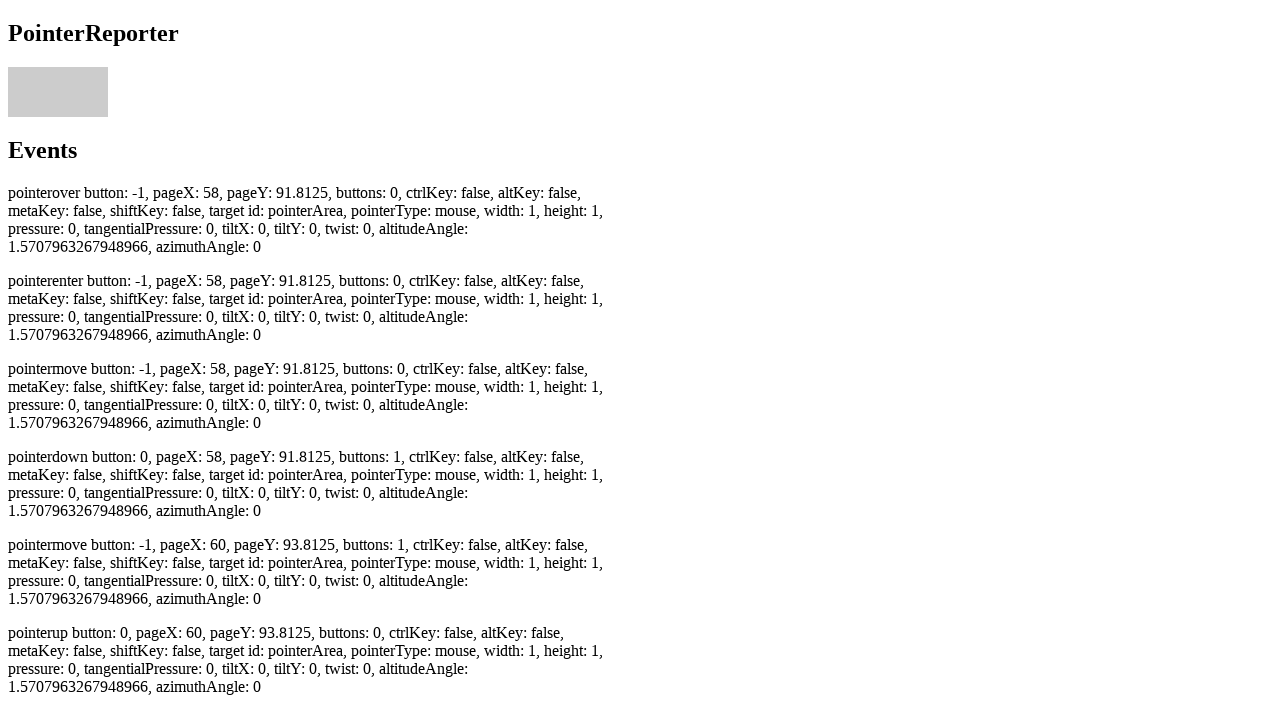

Pointer up event was recorded
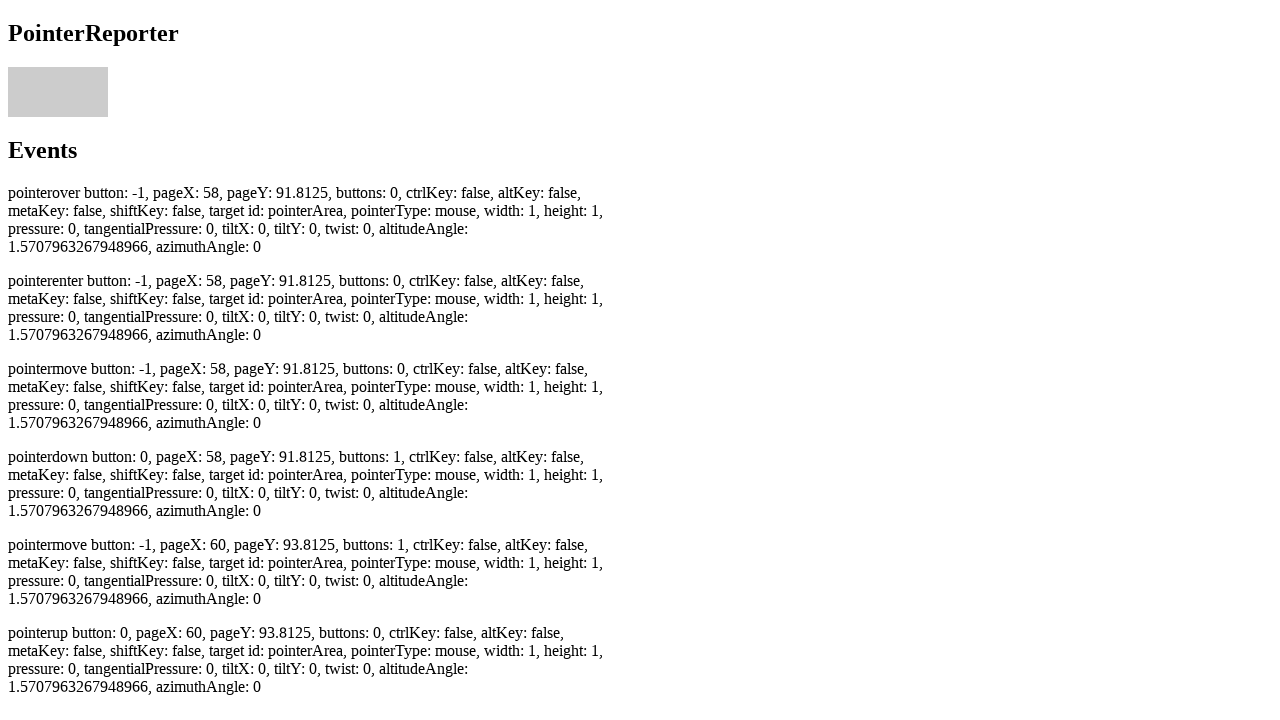

Pointer move event was recorded
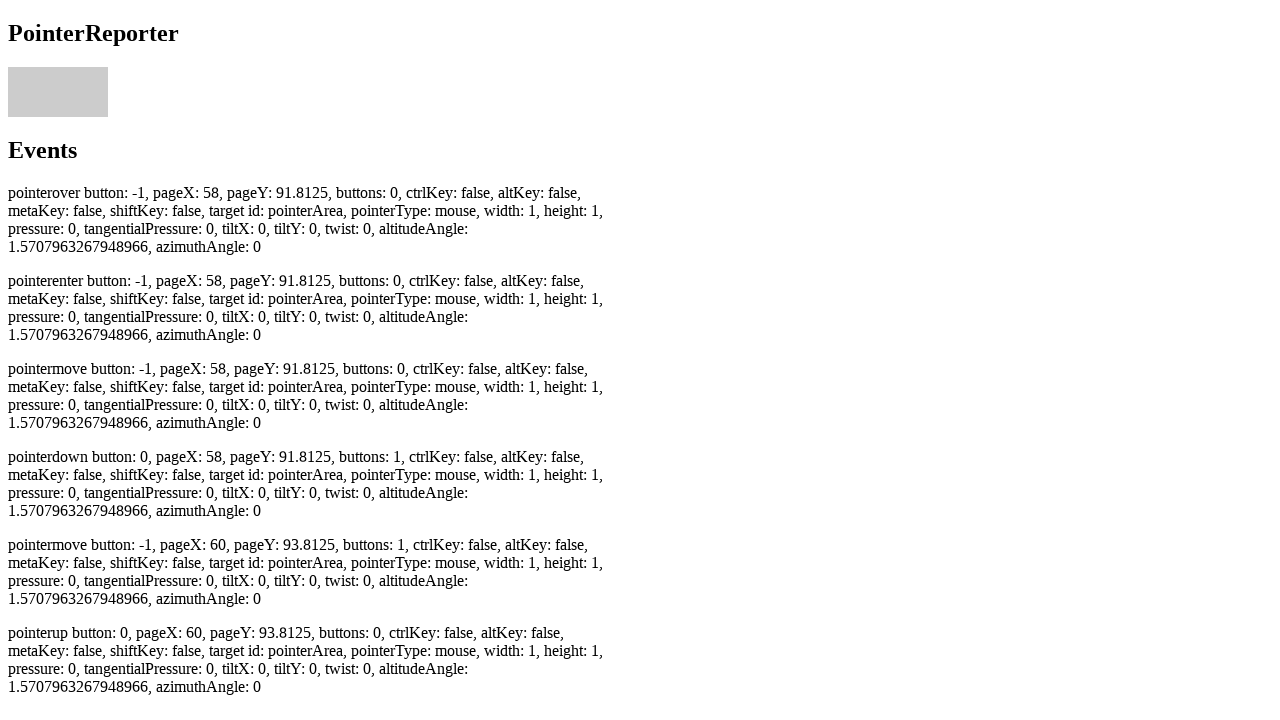

Pointer down event was recorded
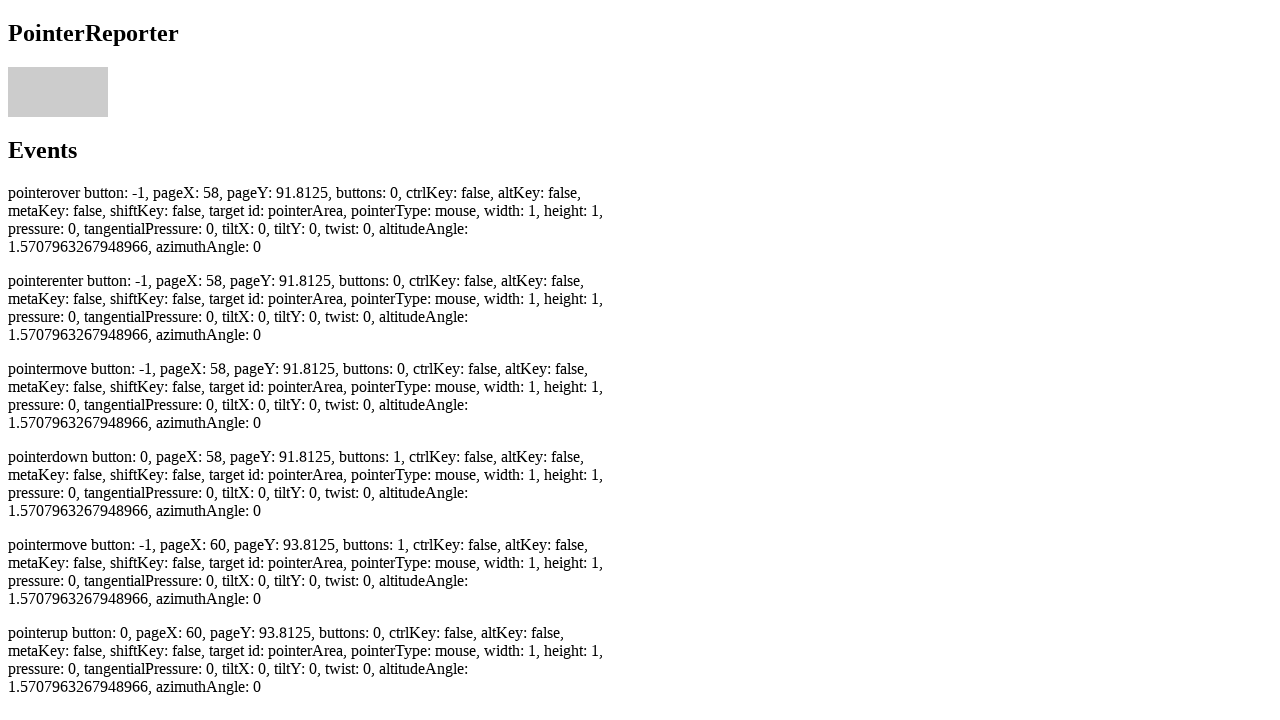

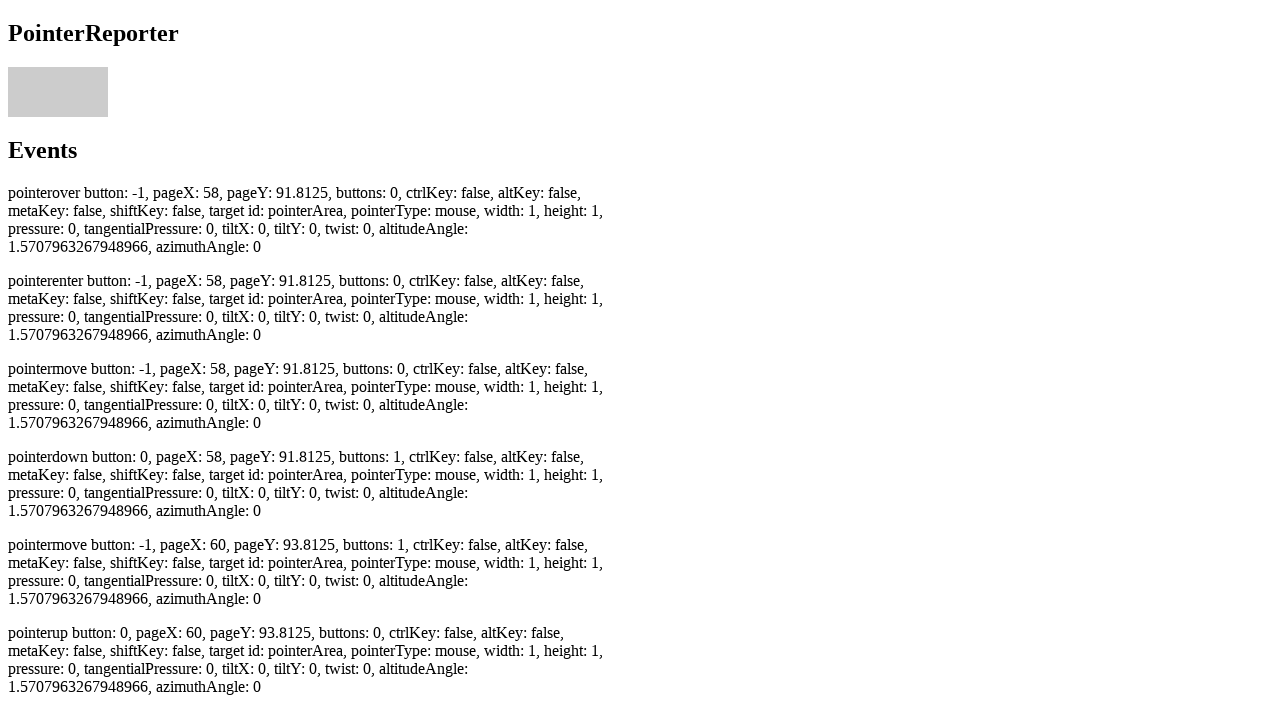